Tests mobile responsiveness on iPad Mini viewport by checking horizontal scroll behavior

Starting URL: https://dev.voice-korea.com/en/

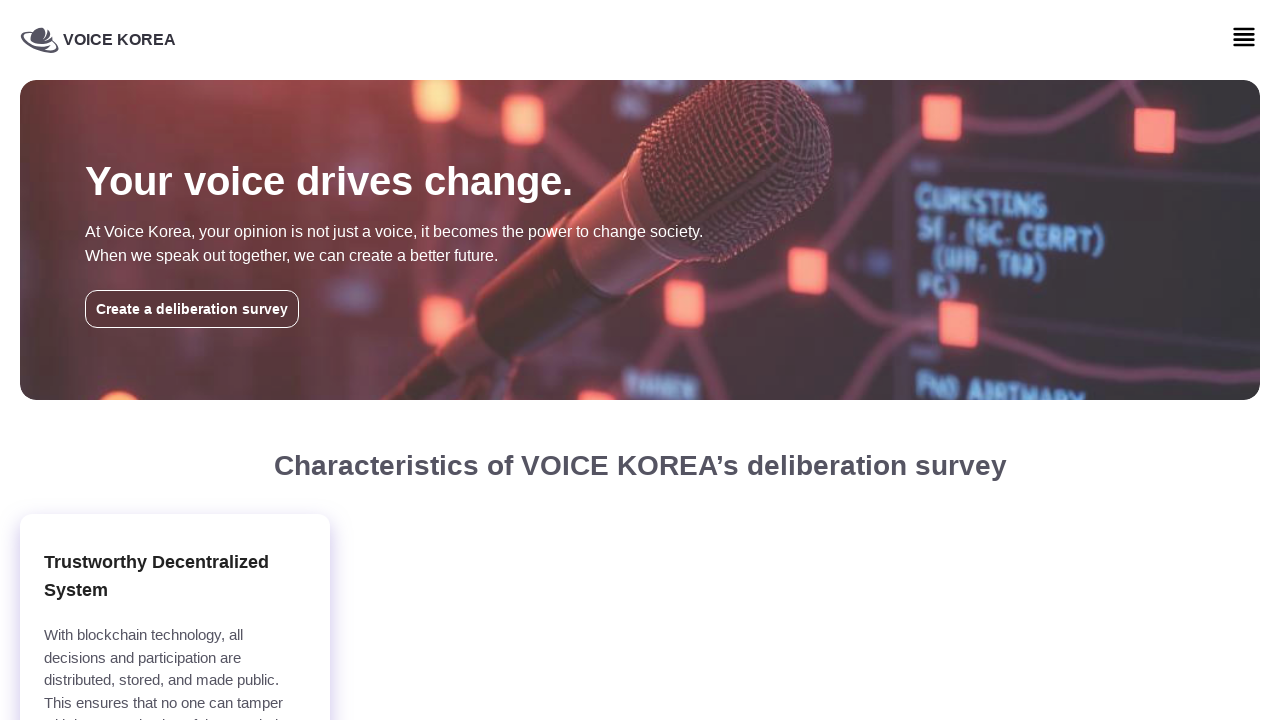

Set viewport to iPad Mini dimensions (768x1024)
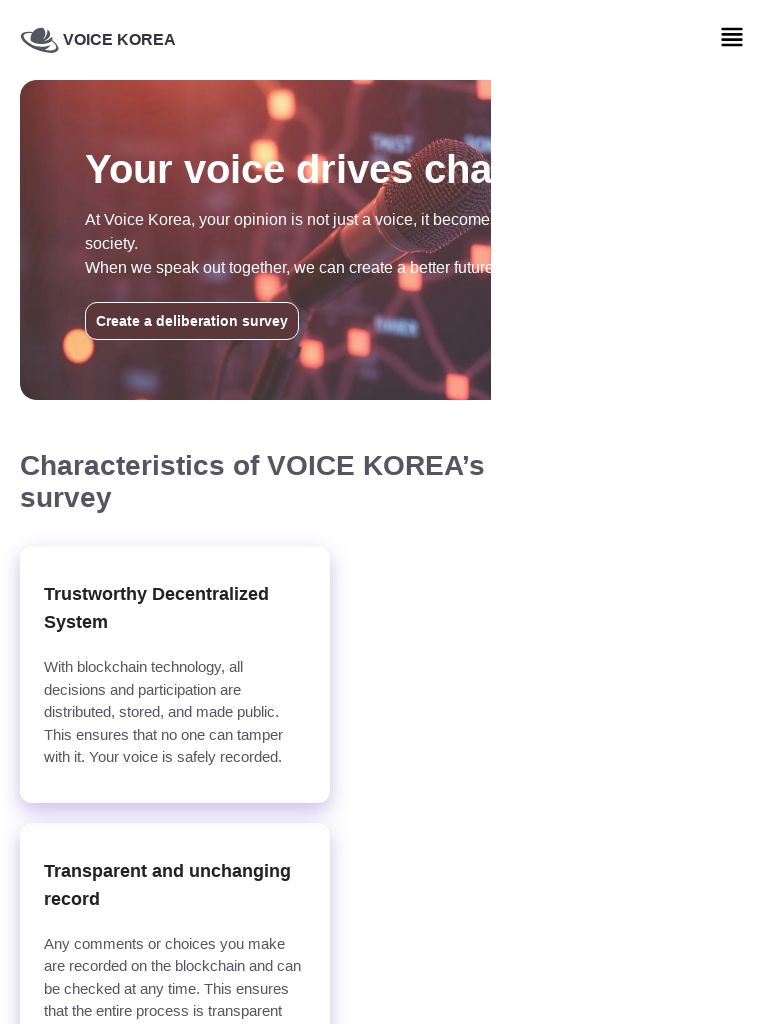

Reloaded page with iPad Mini viewport
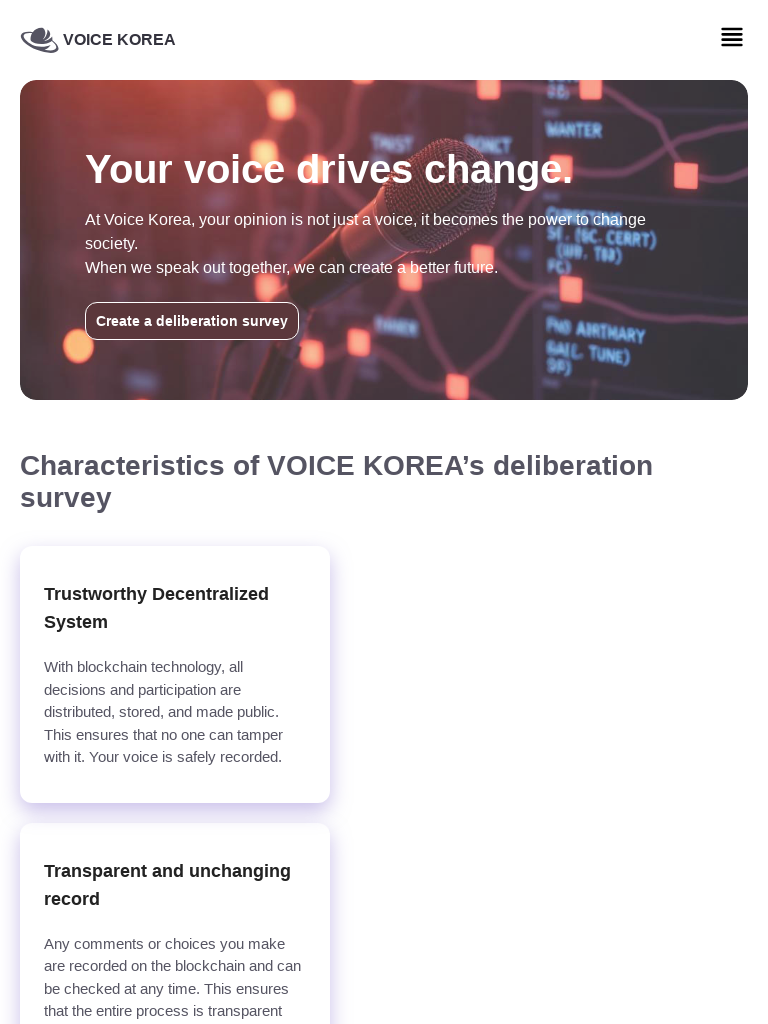

Checked for horizontal scroll behavior - overflow detected: False
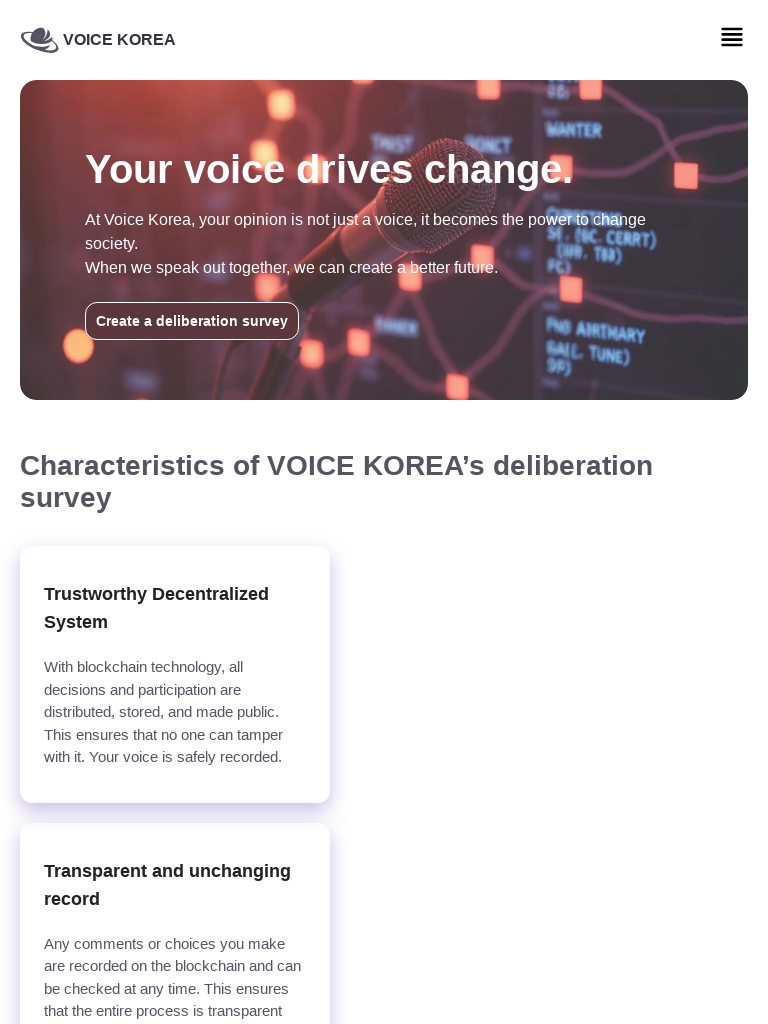

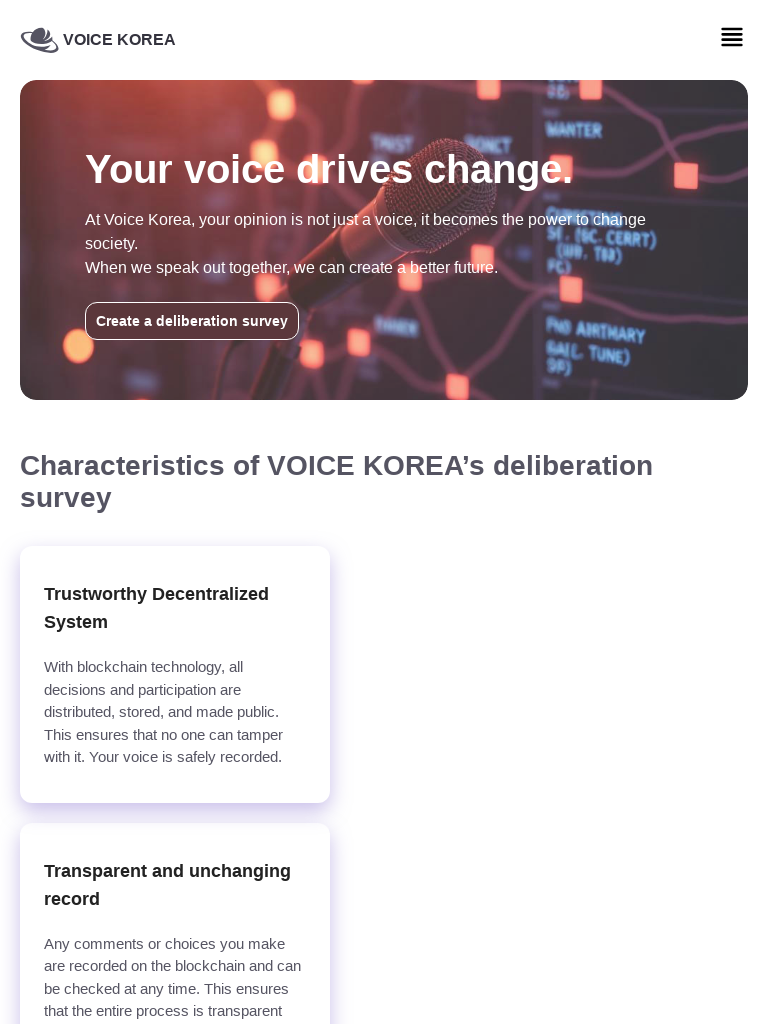